Tests that navigating to the VWO app redirects to the login page by verifying the URL contains the login hash fragment

Starting URL: https://app.vwo.com

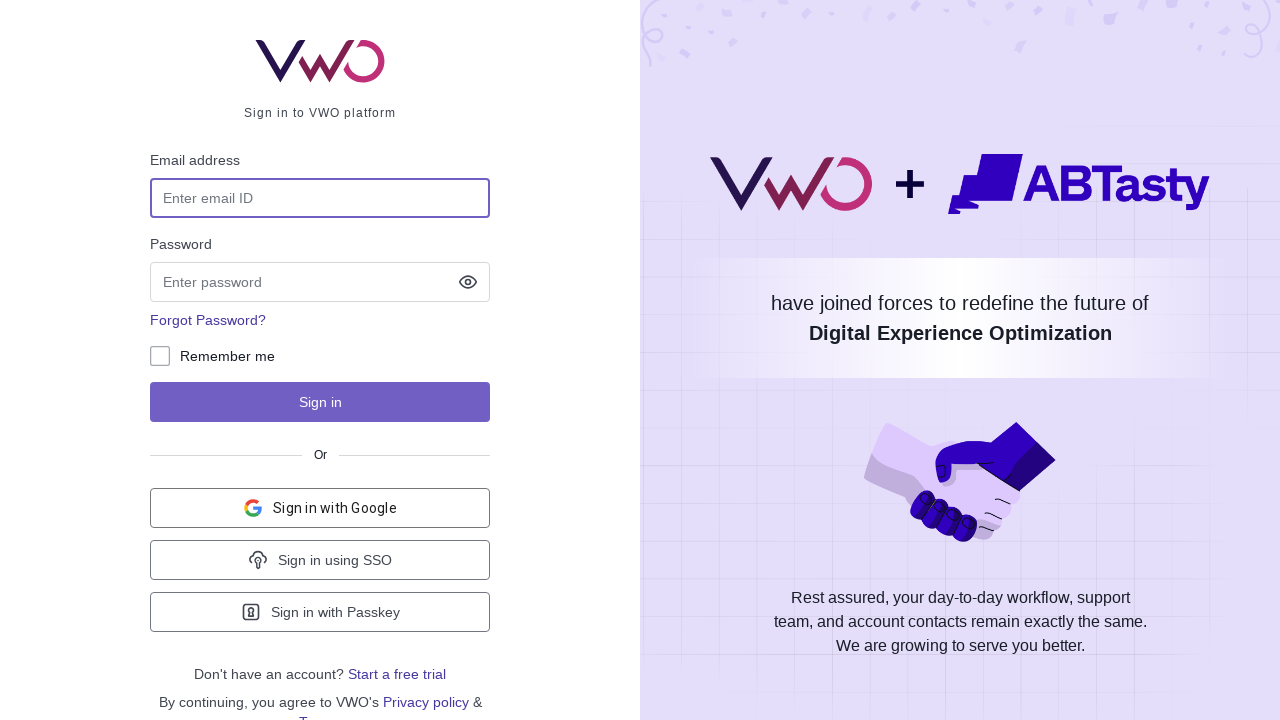

Navigated to VWO app starting URL
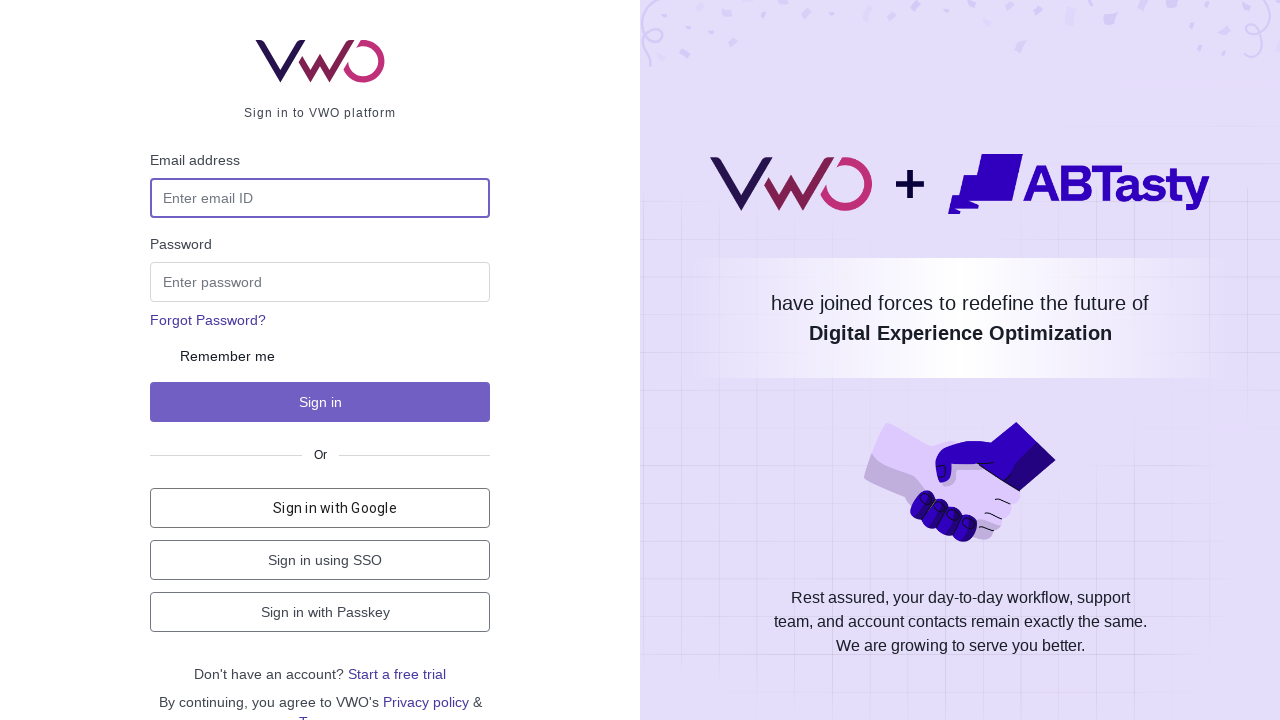

Page redirected to login page
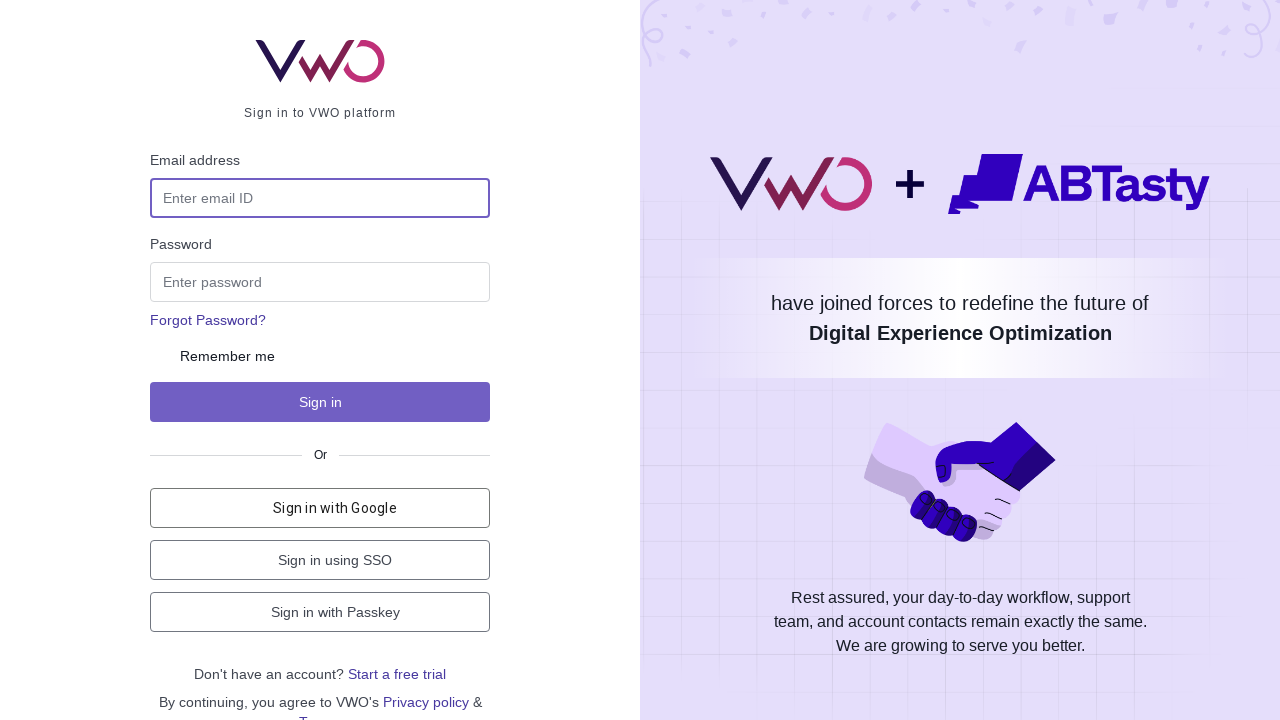

Verified URL is the login page (https://app.vwo.com/#/login)
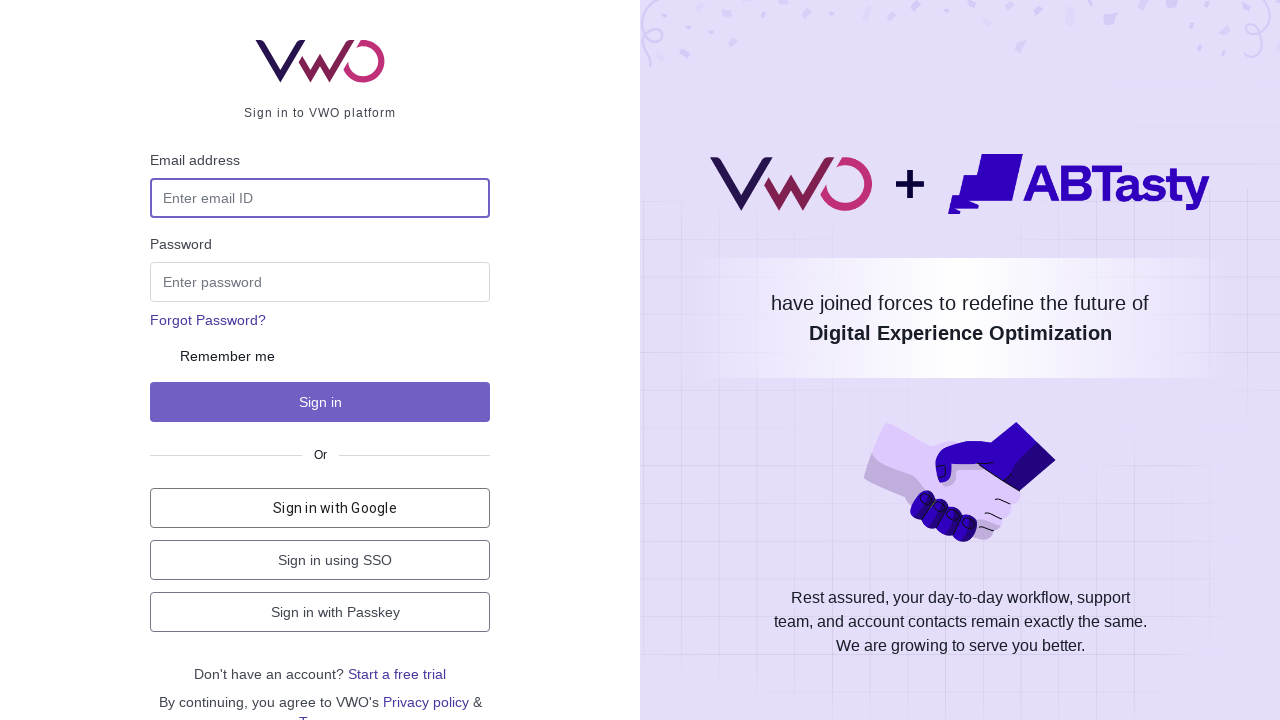

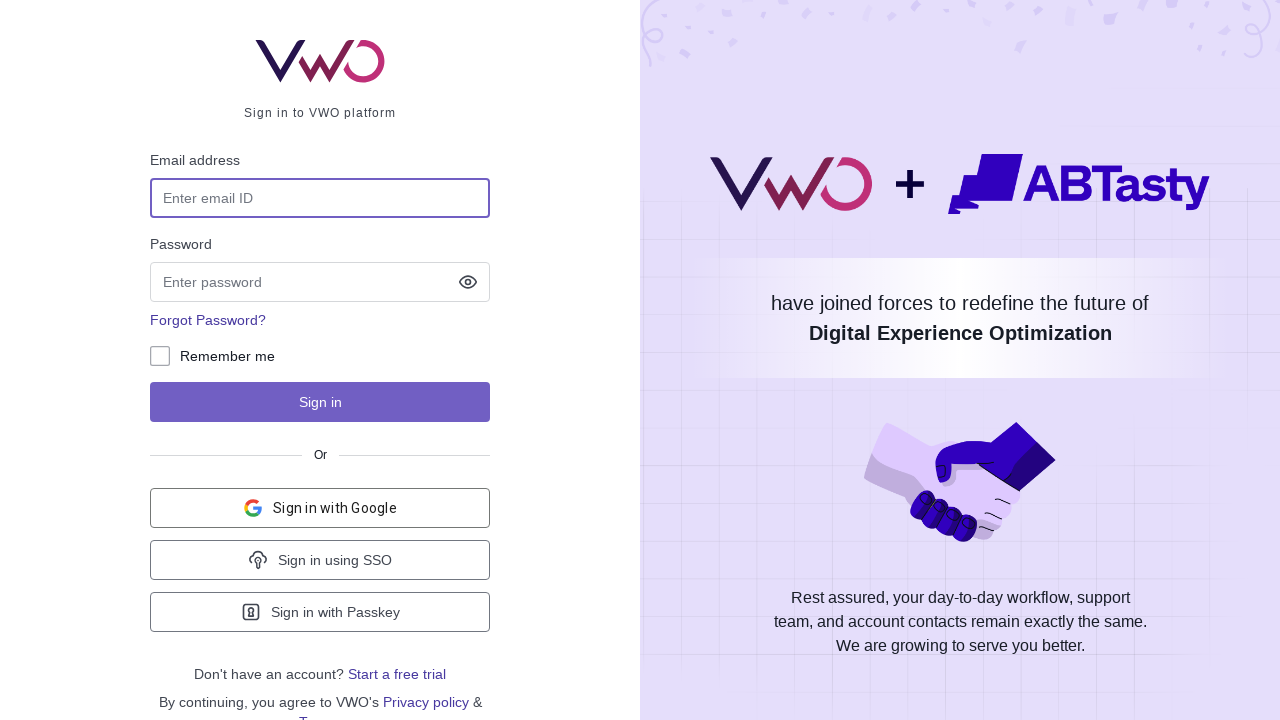